Navigates to a grocery shopping practice website and verifies that product listings are displayed by waiting for product name elements to load.

Starting URL: https://rahulshettyacademy.com/seleniumPractise

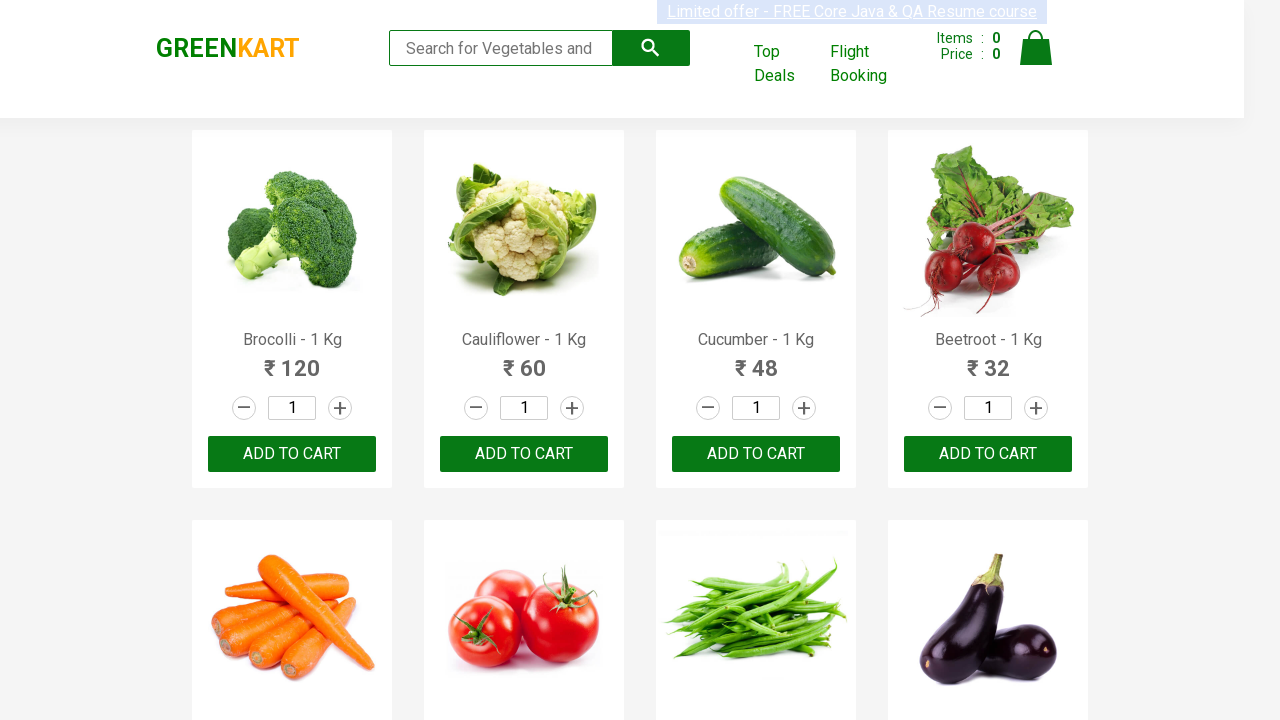

Navigated to grocery shopping practice website
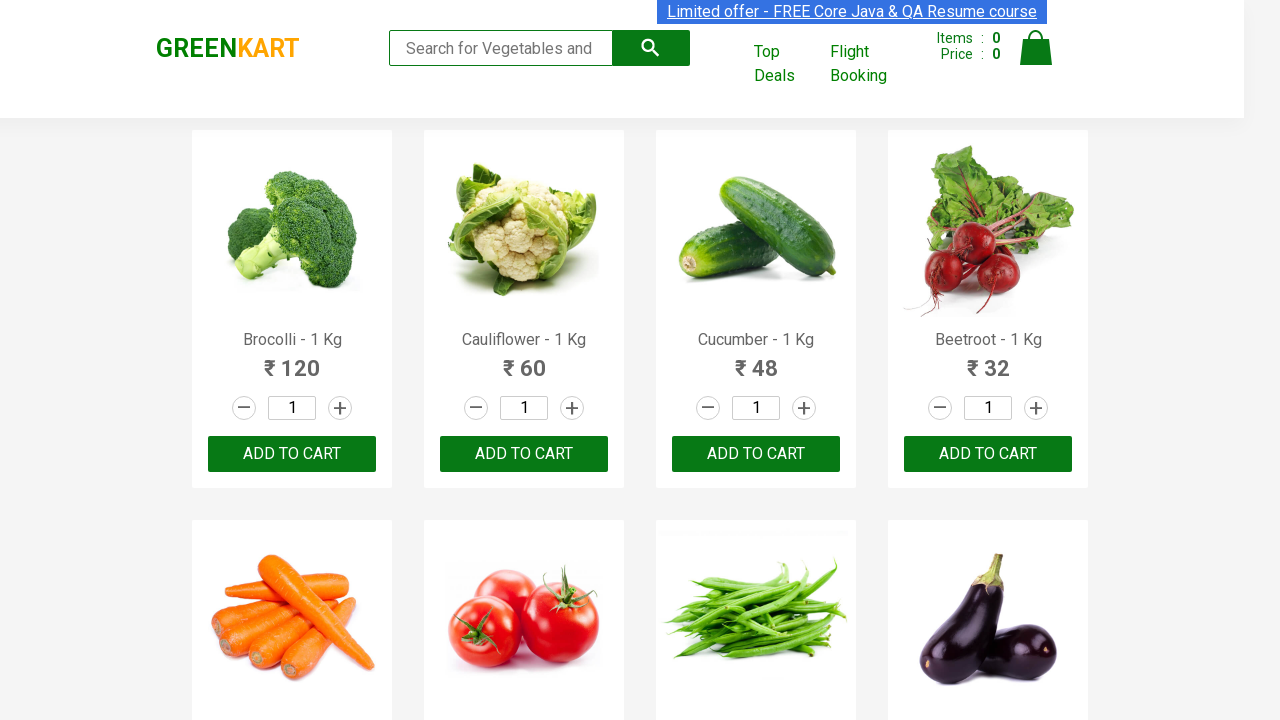

Product name elements loaded
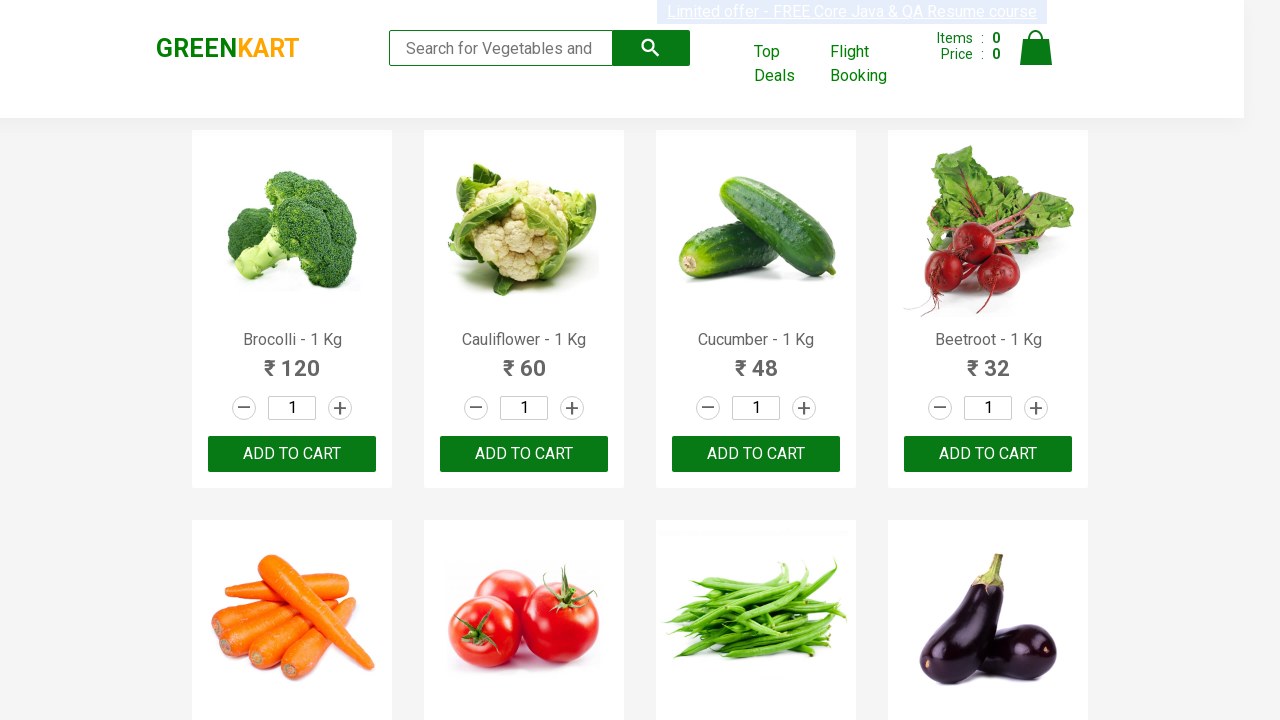

Located product name elements
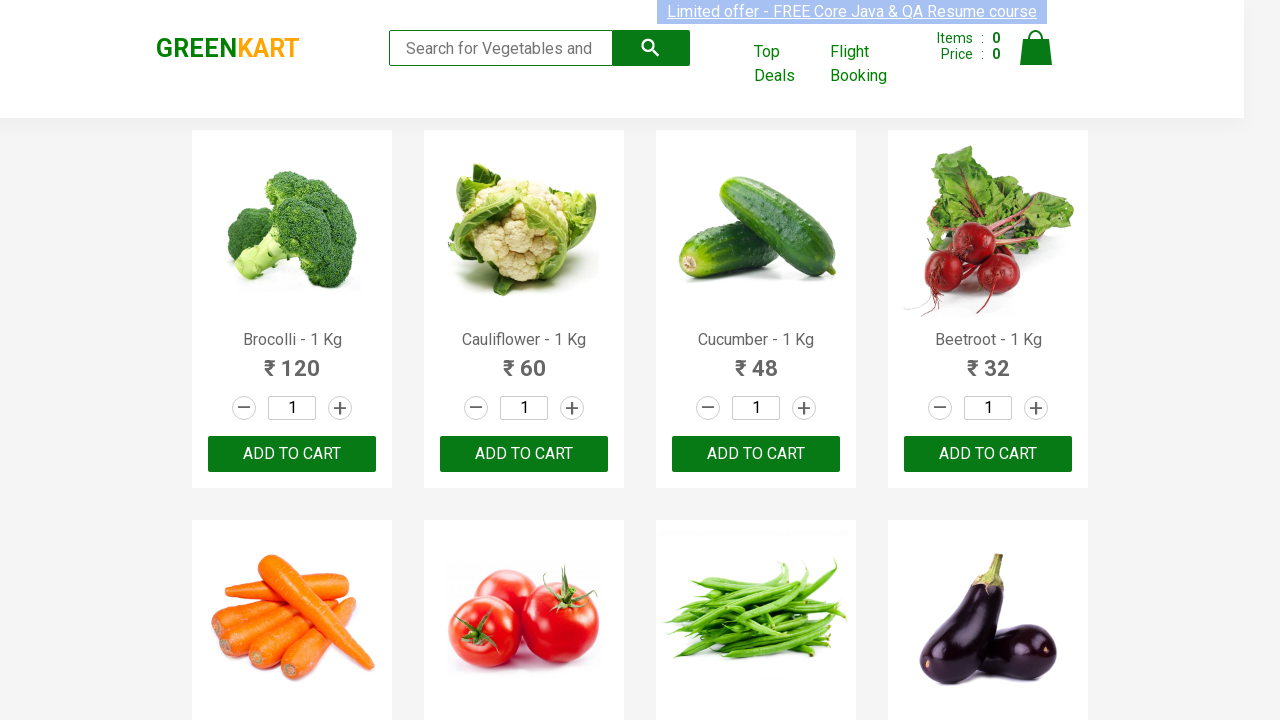

Verified that products are displayed on the page
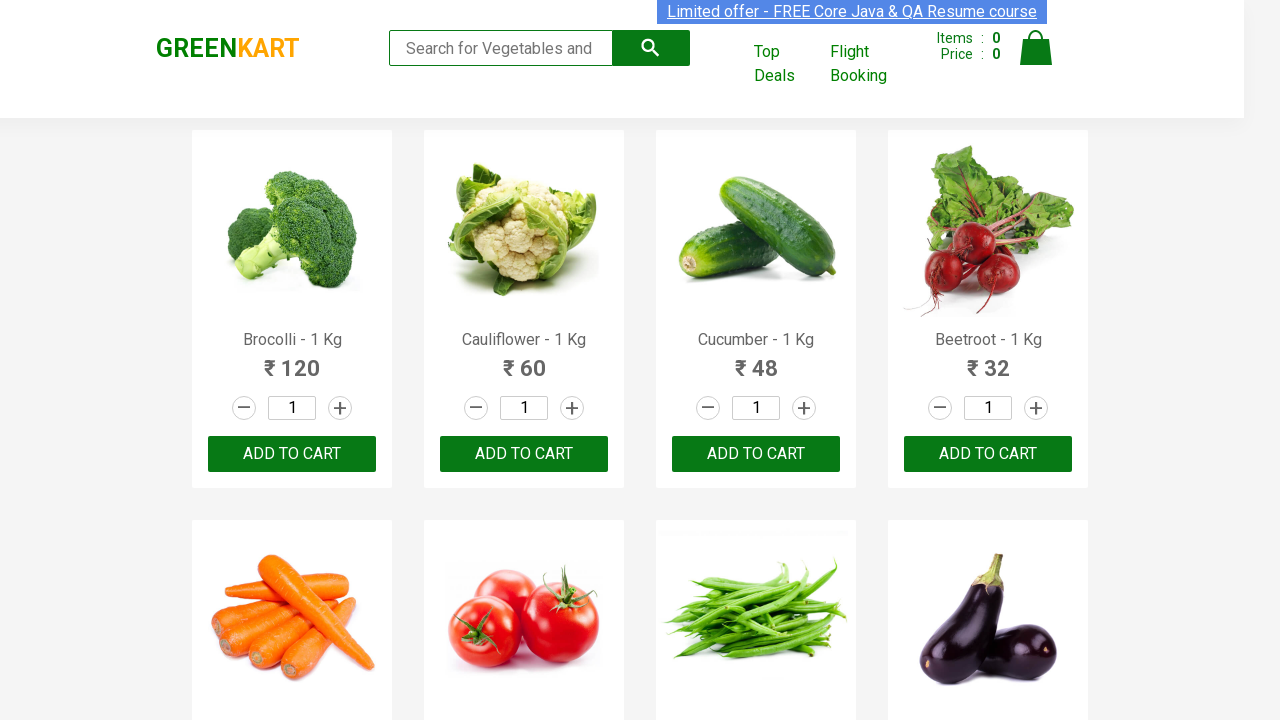

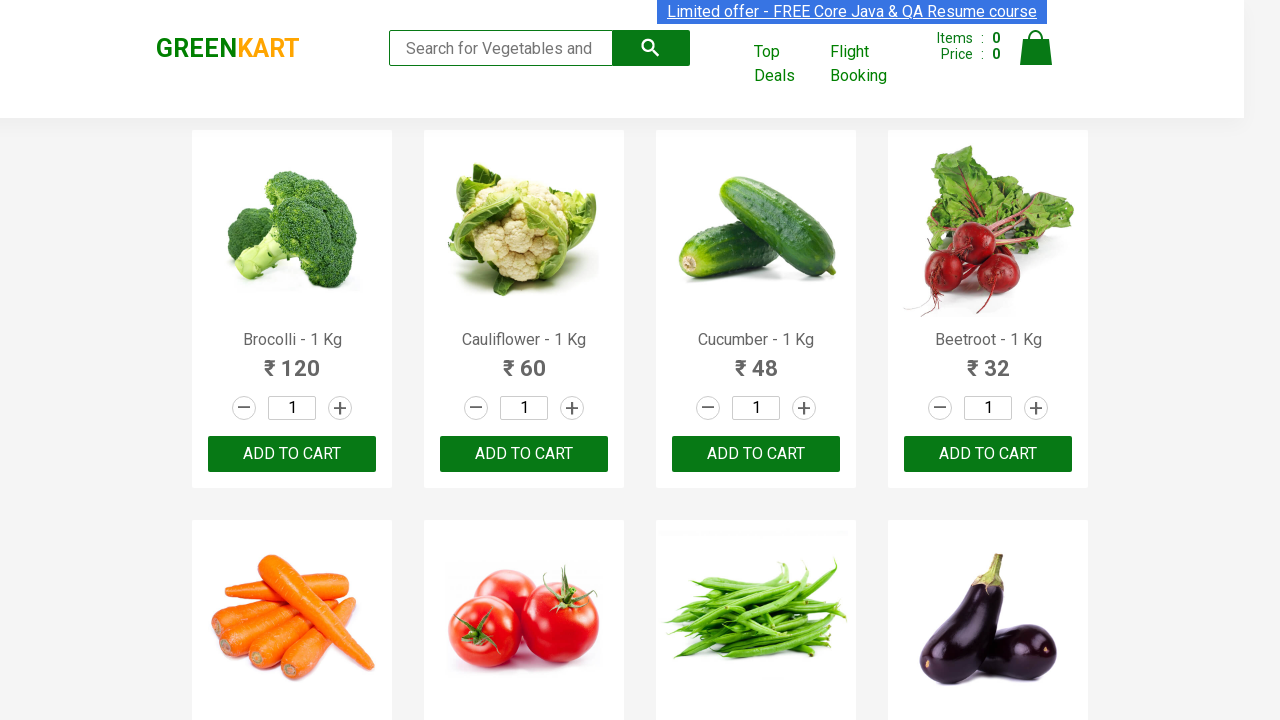